Tests different mouse click actions on a demo page including double-click and right-click (context click) on specific buttons

Starting URL: https://demoqa.com/buttons

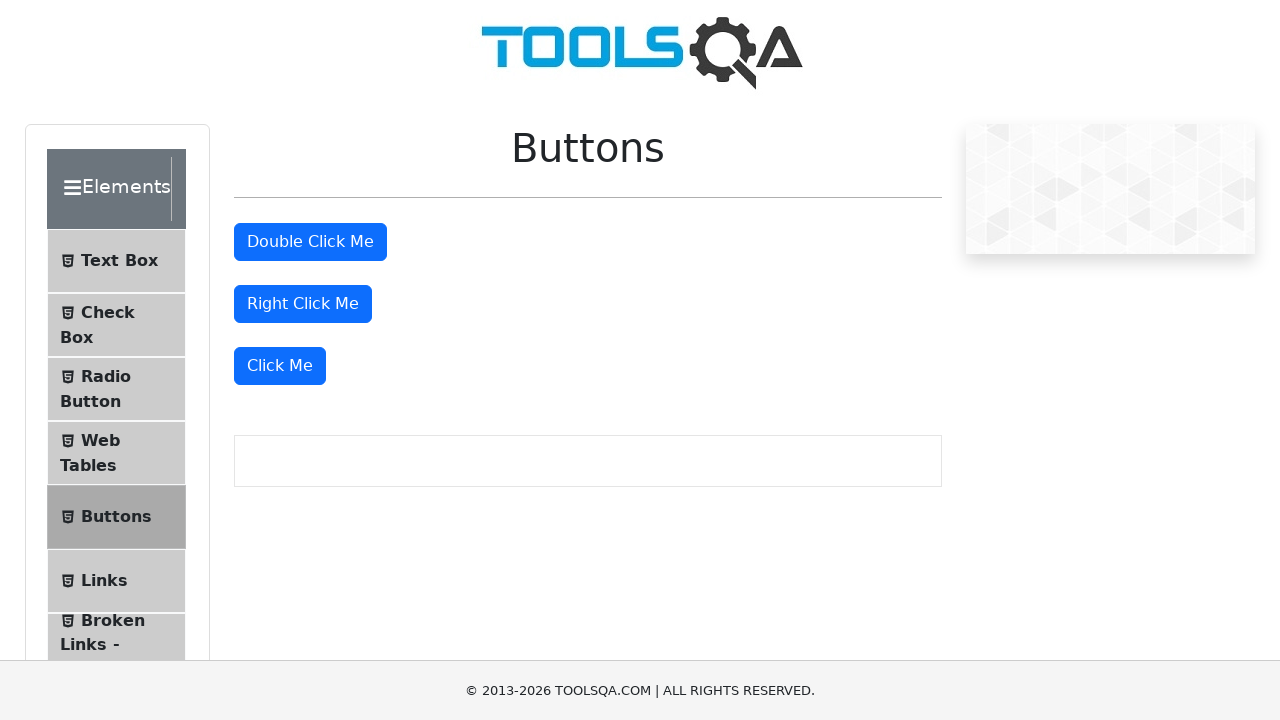

Double-clicked the double click button at (310, 242) on xpath=//button[@id='doubleClickBtn']
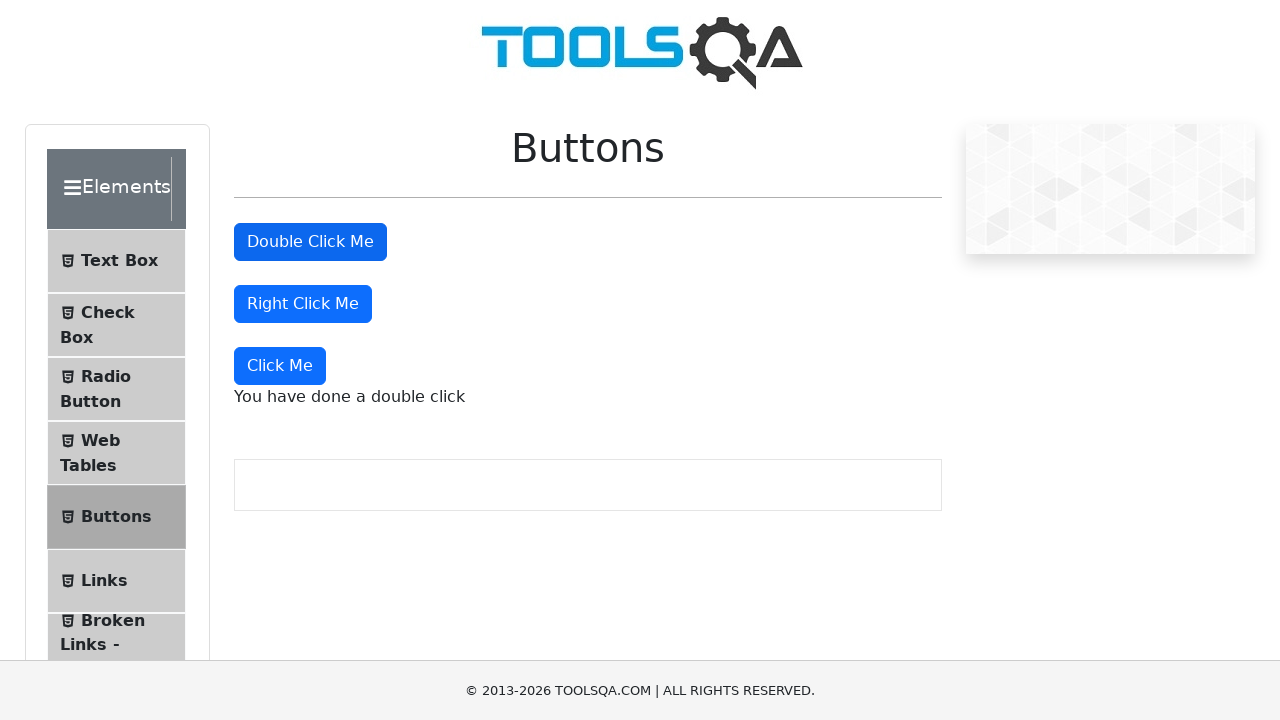

Right-clicked the right click button at (303, 304) on //button[@id='rightClickBtn']
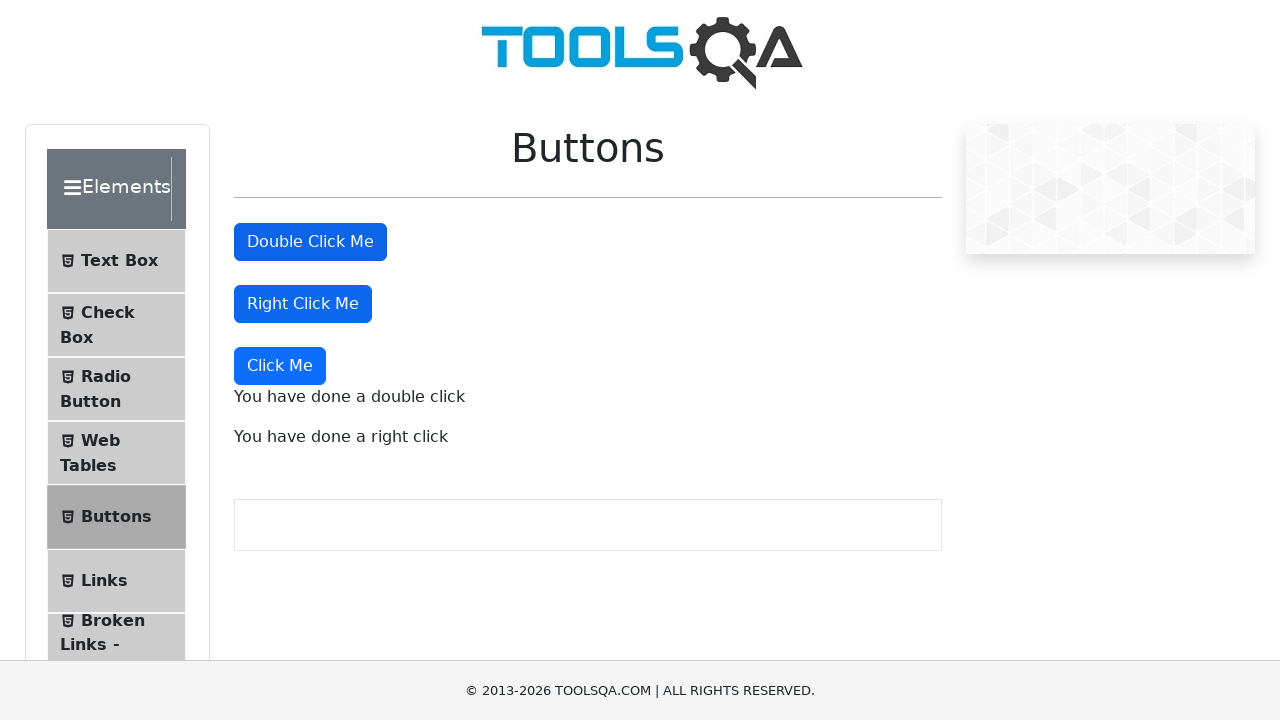

Double-click message appeared
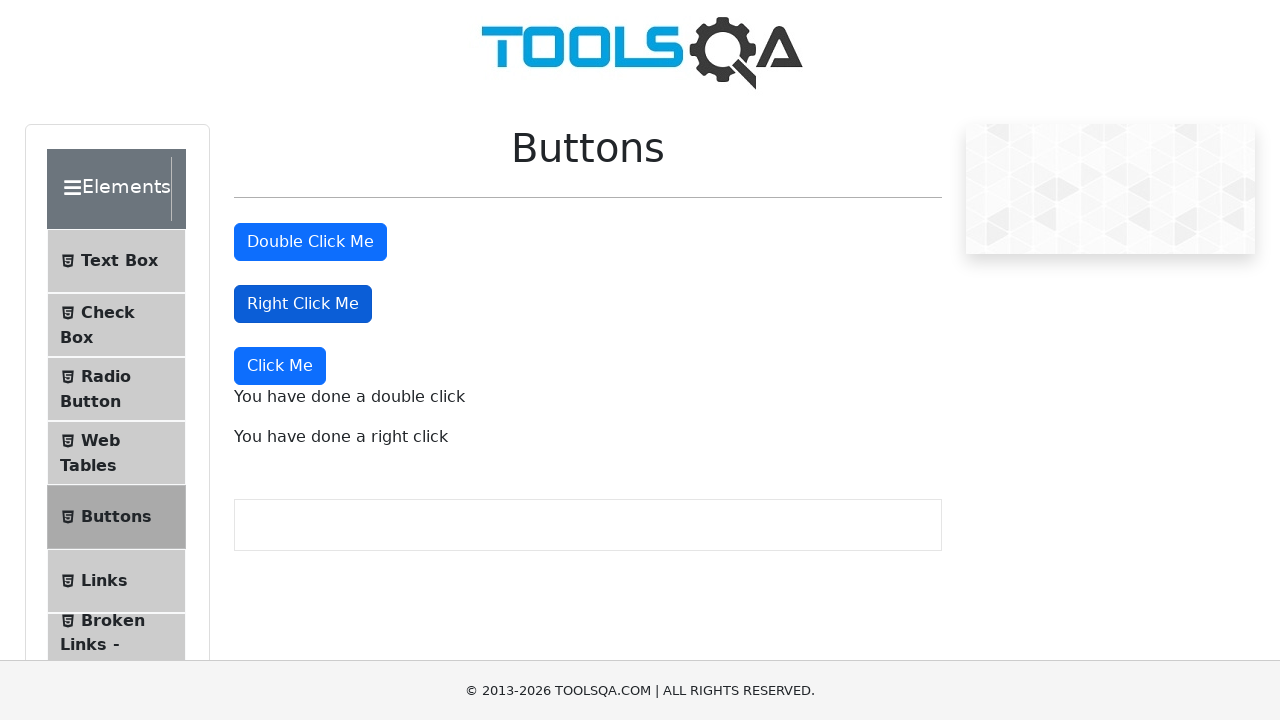

Right-click message appeared
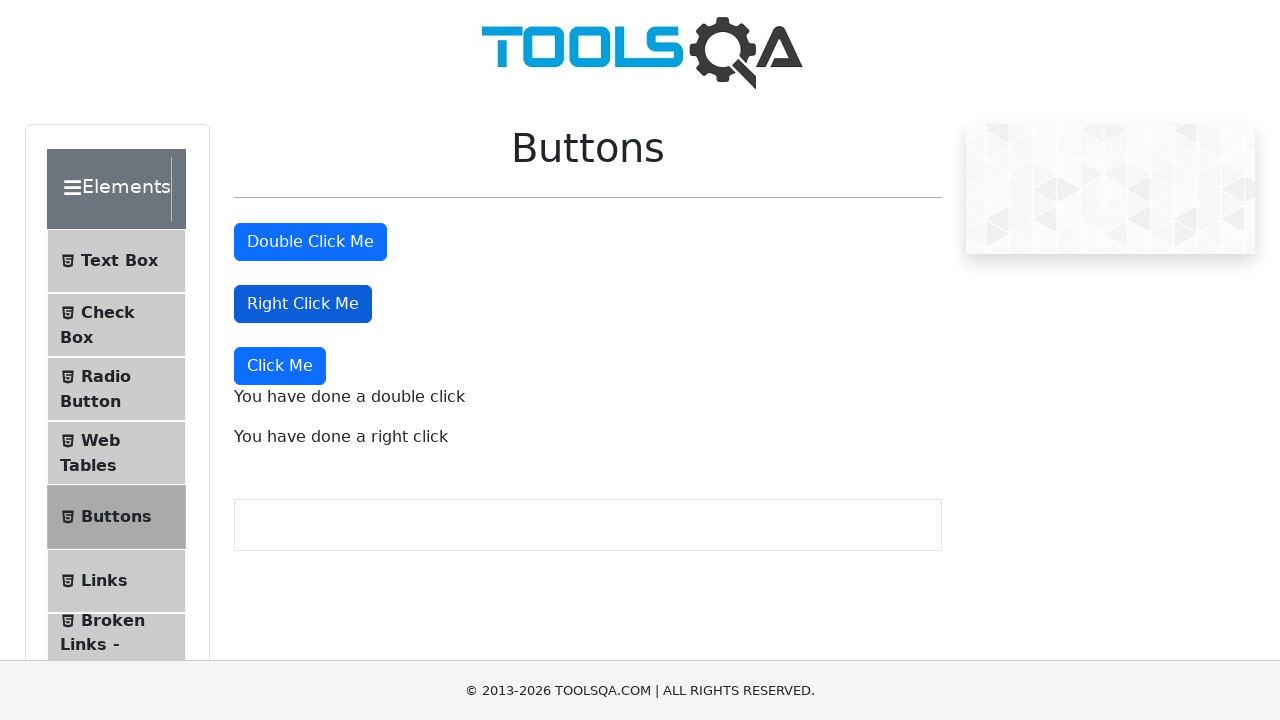

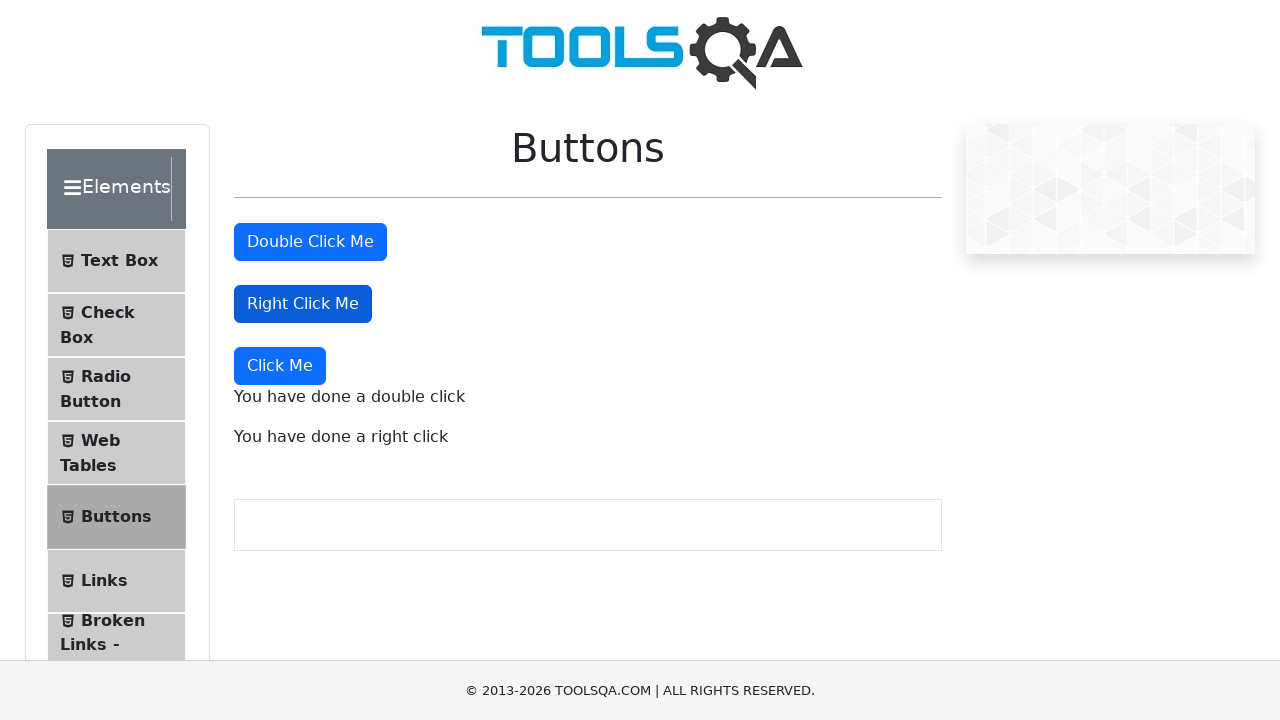